Tests JavaScript alert popup handling by clicking a button that triggers an alert and then accepting the alert dialog

Starting URL: https://the-internet.herokuapp.com/javascript_alerts

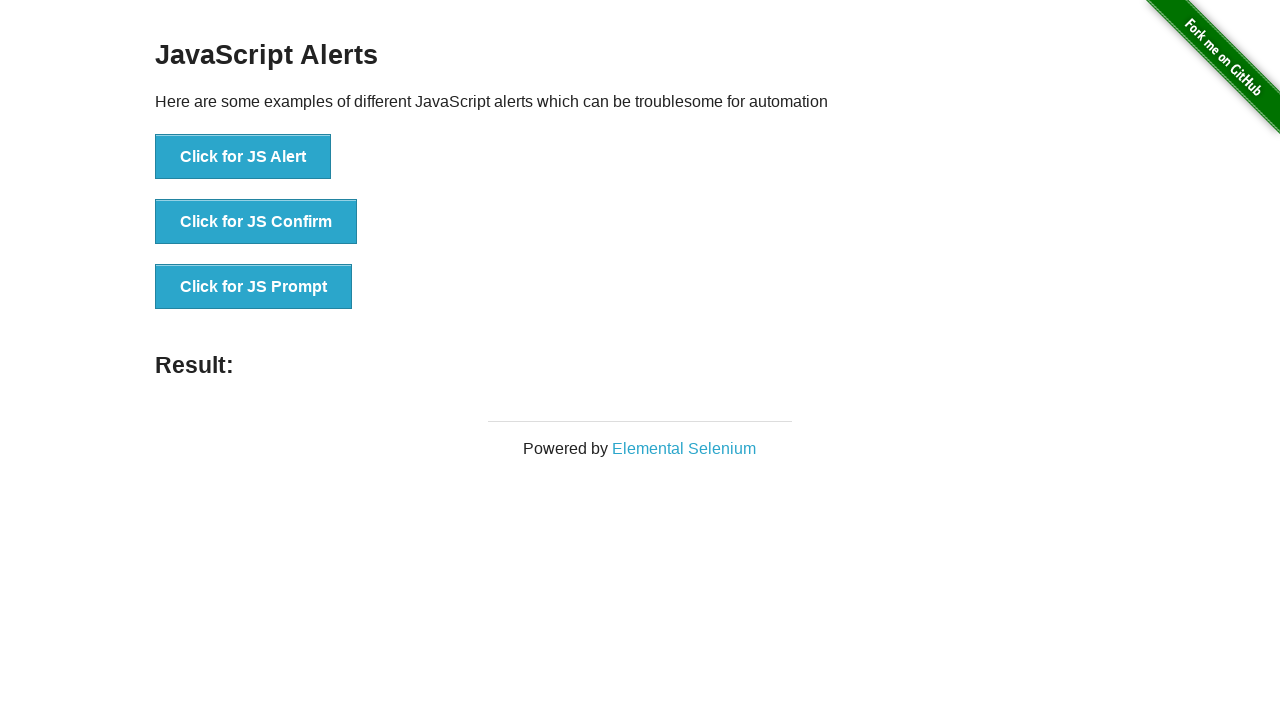

Clicked button to trigger JavaScript alert at (243, 157) on xpath=//button[contains(text(), 'Click for JS Alert')]
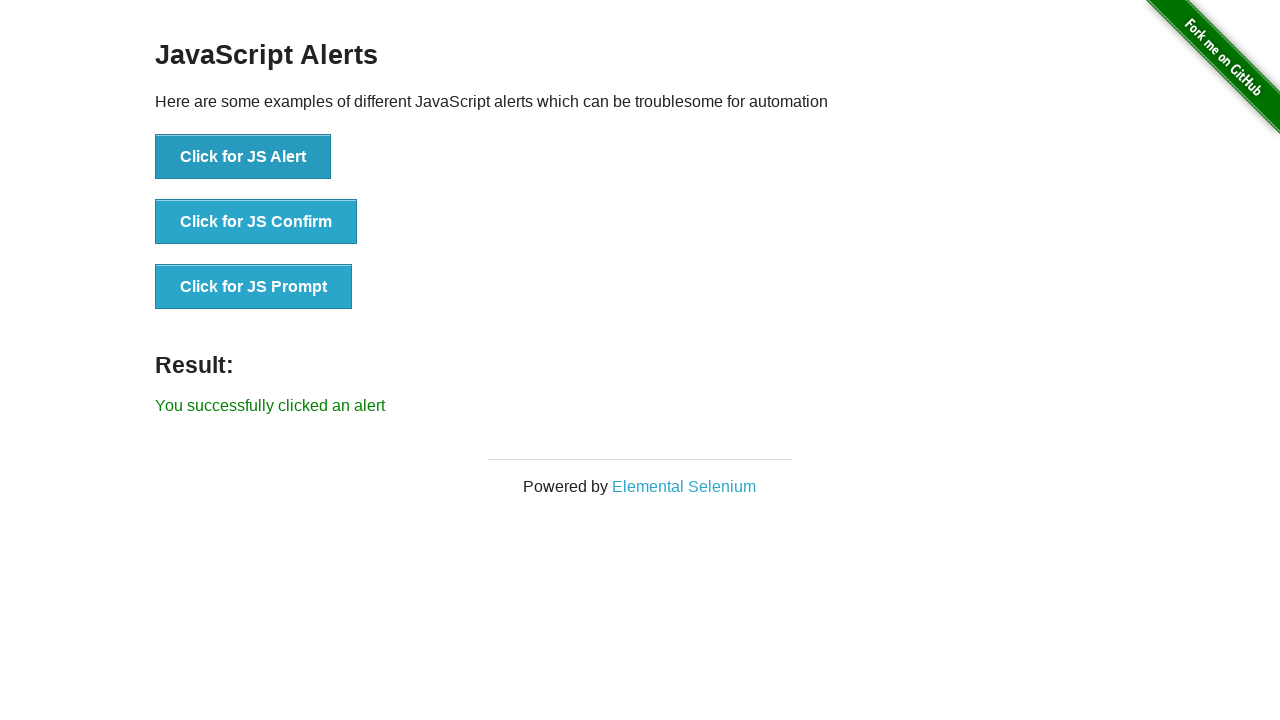

Set up dialog handler to accept alerts
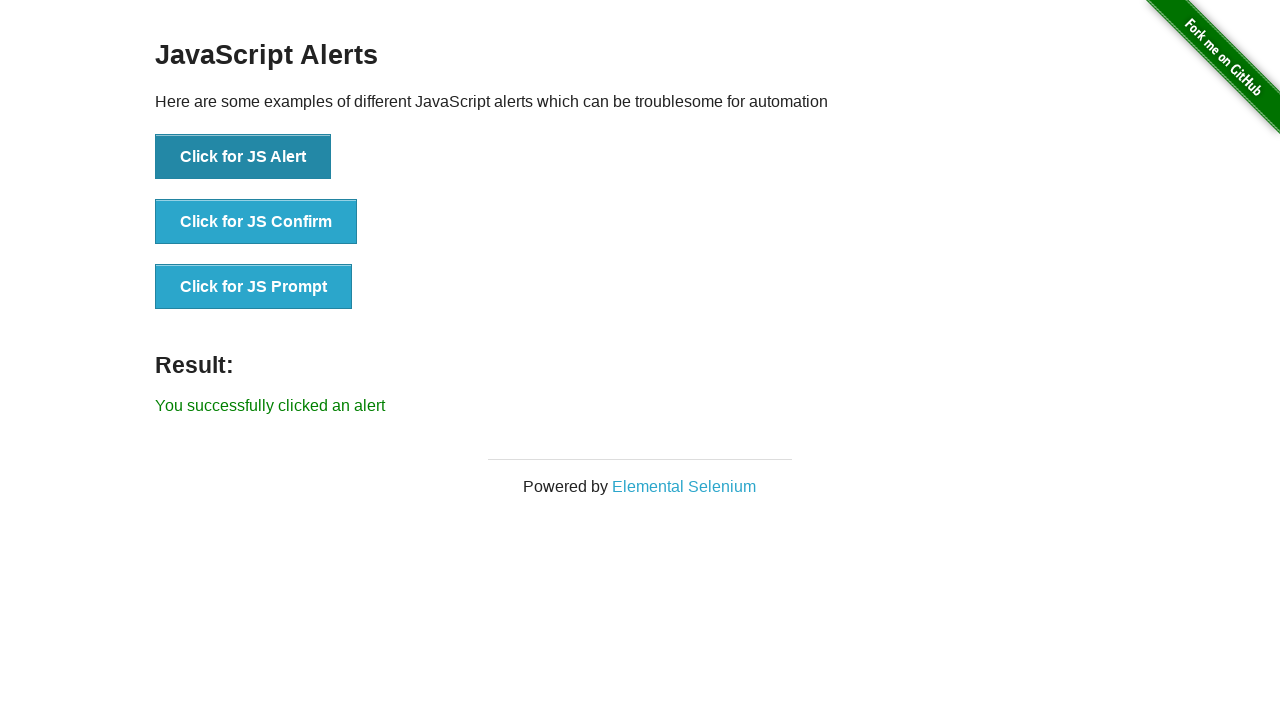

Clicked button again to trigger JavaScript alert with handler active at (243, 157) on xpath=//button[contains(text(), 'Click for JS Alert')]
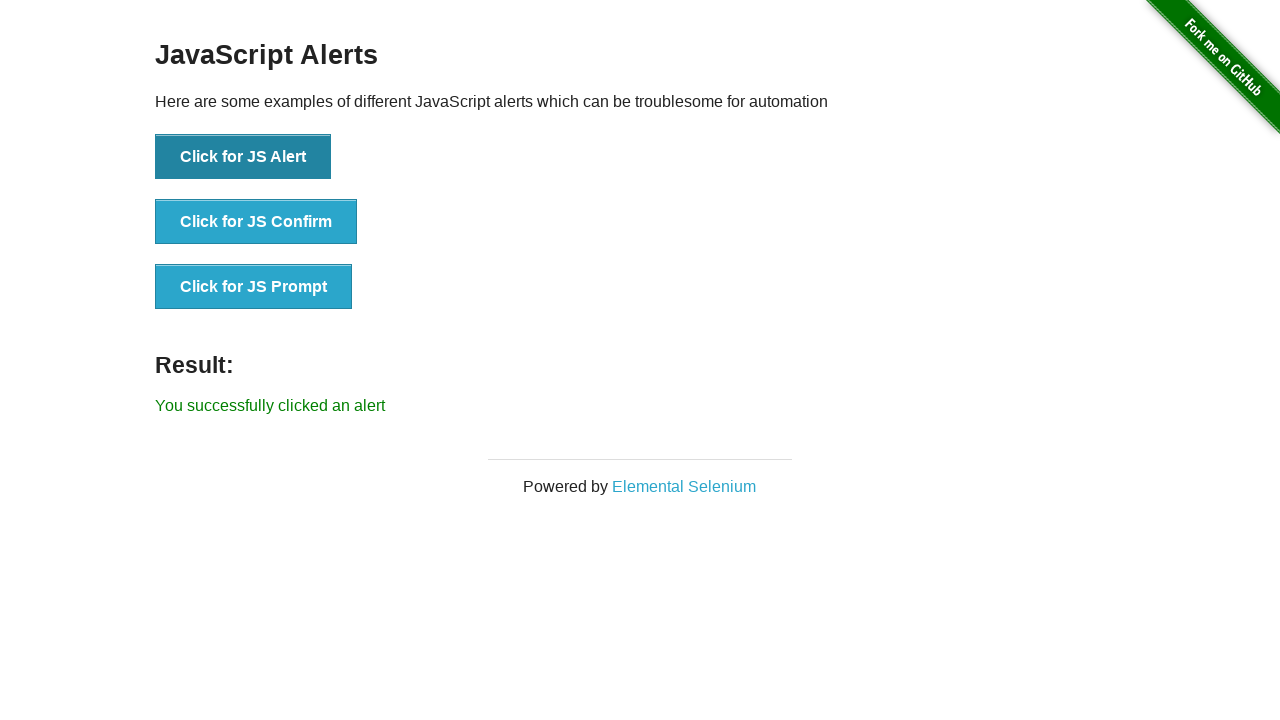

Alert was accepted and result message appeared
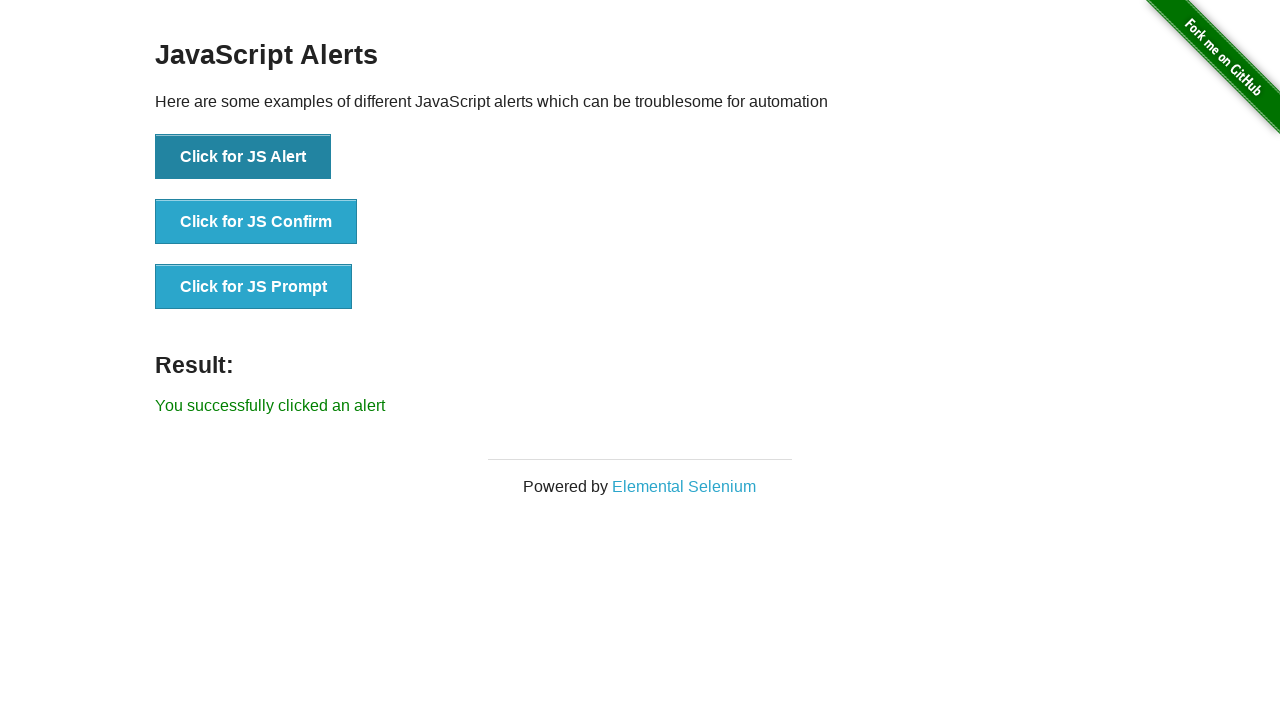

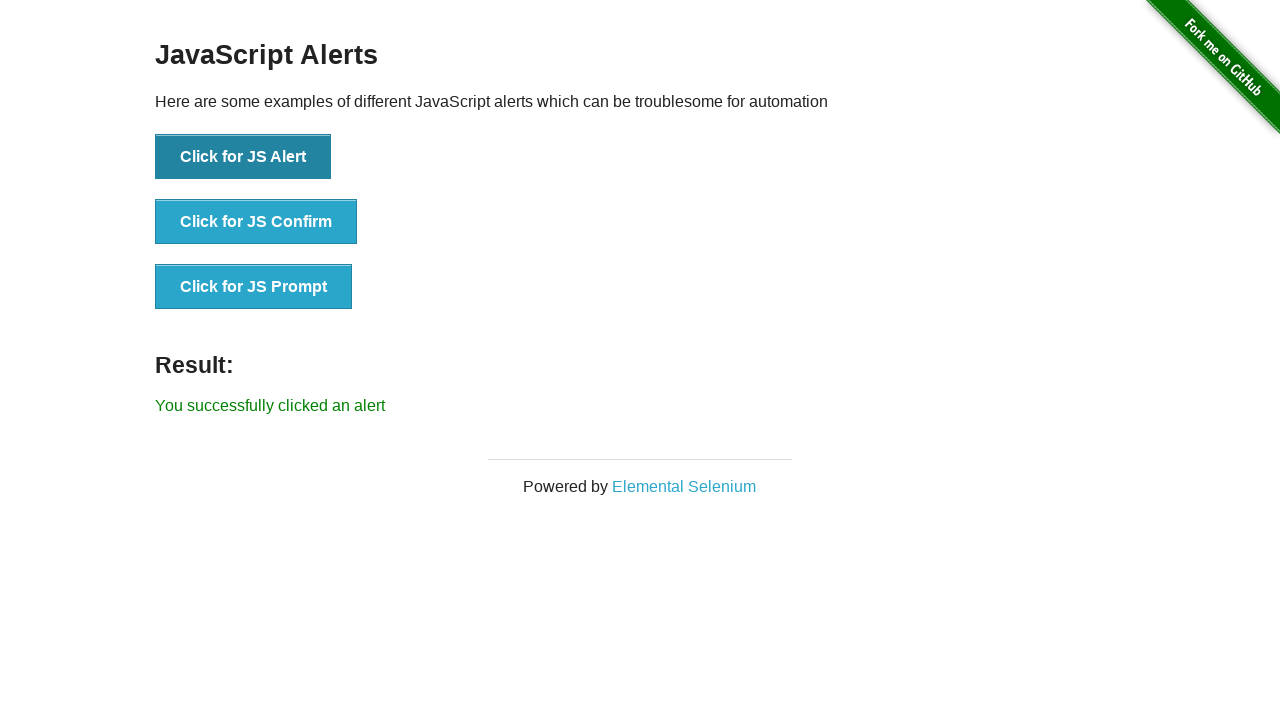